Tests mouse interaction by clicking on a Mouse menu item, scrolling to a password field, and hovering over it

Starting URL: https://web-locators-static-site-qa.vercel.app

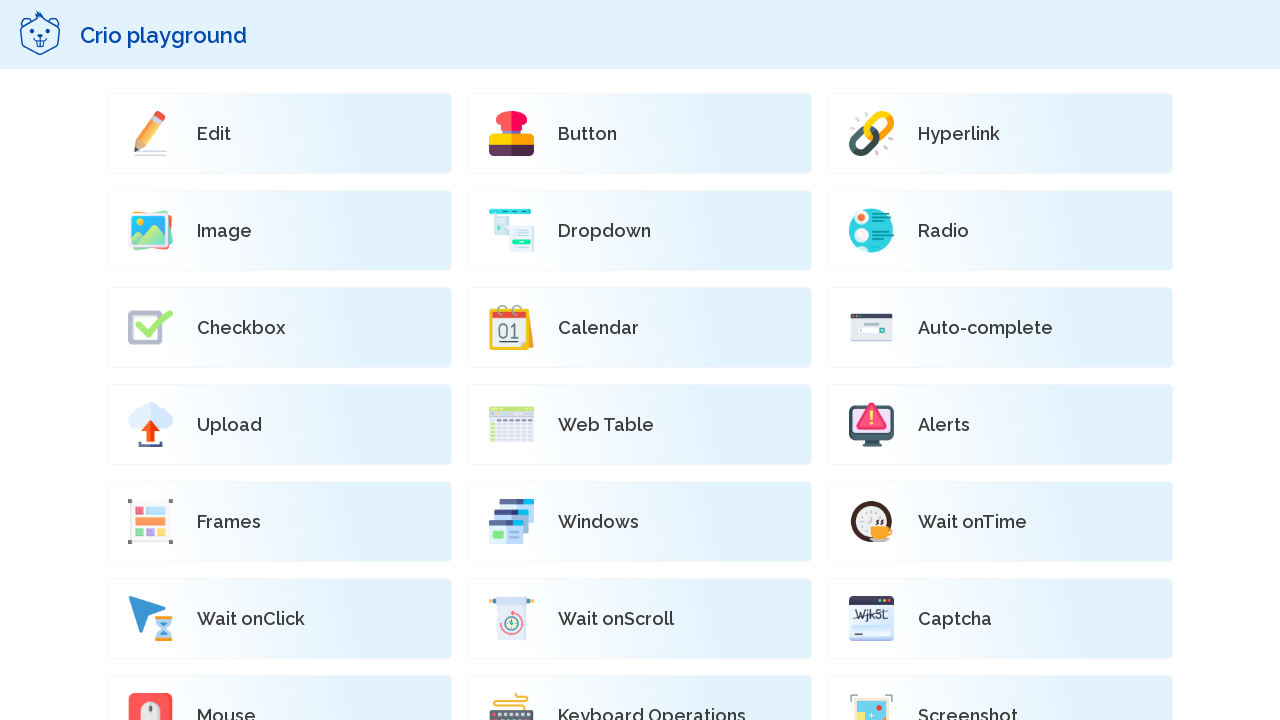

Clicked on Mouse menu item at (226, 710) on xpath=//p[text()='Mouse']
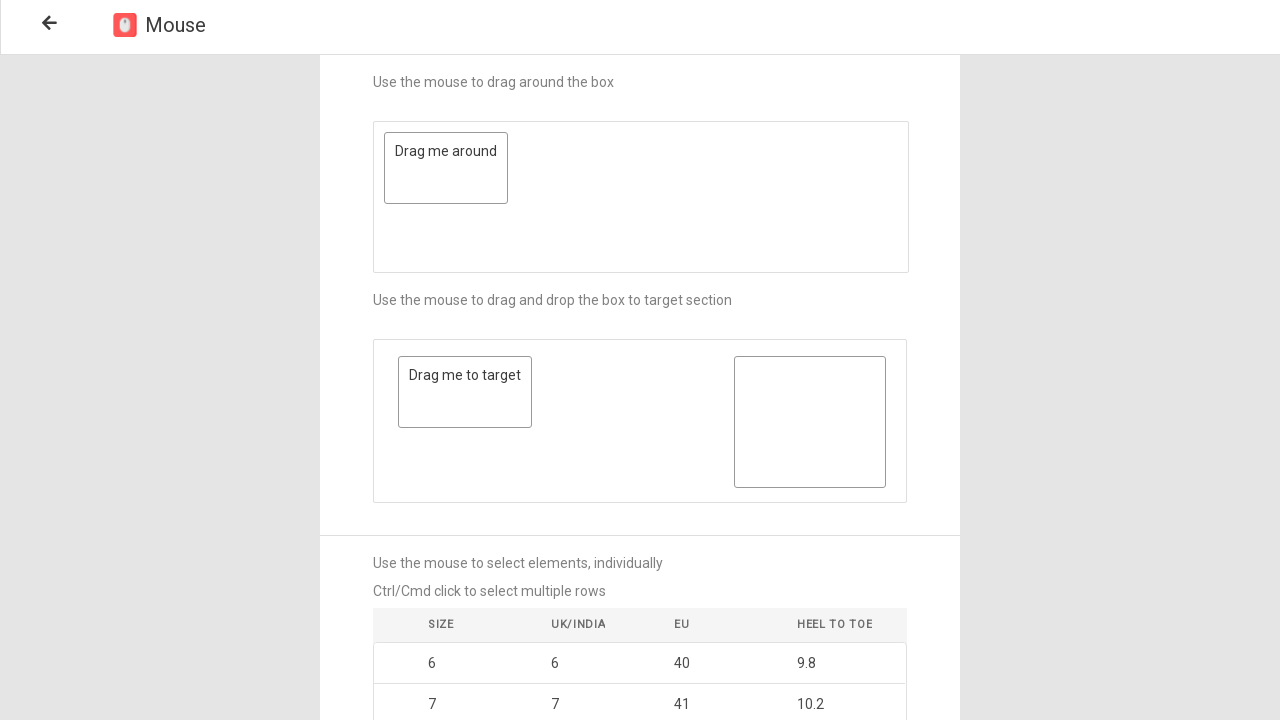

Located password field element
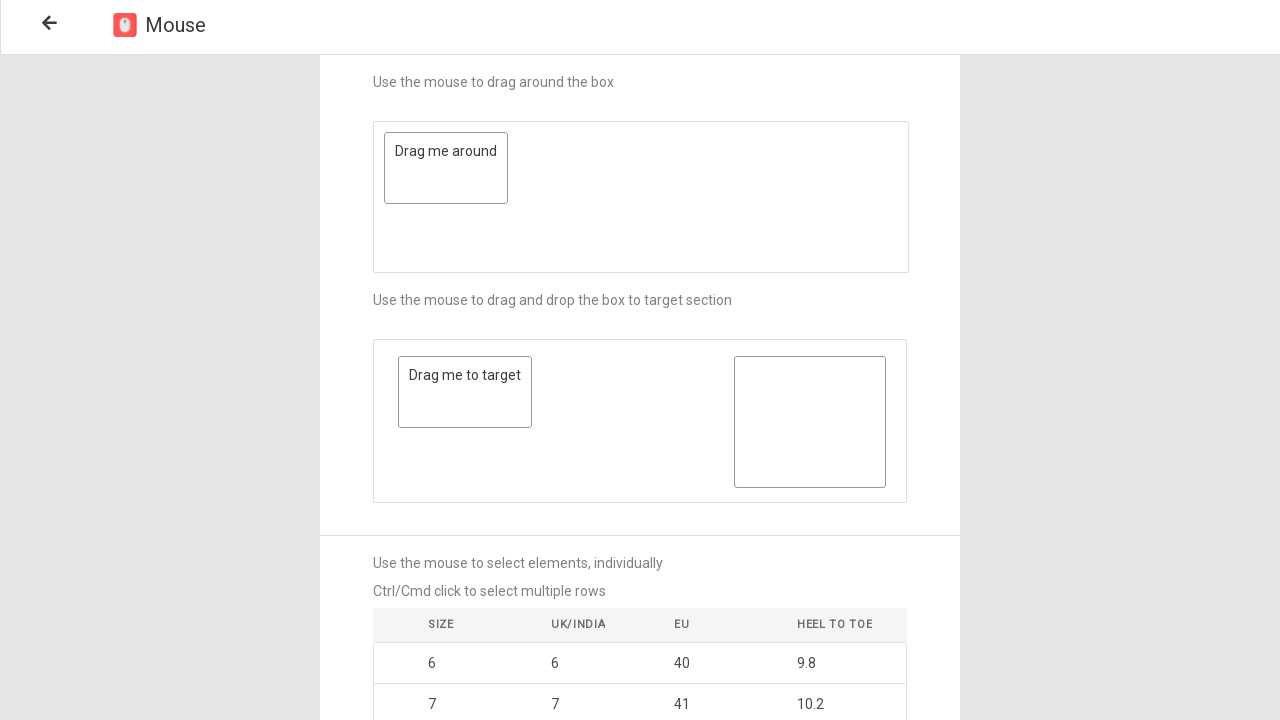

Scrolled to password field
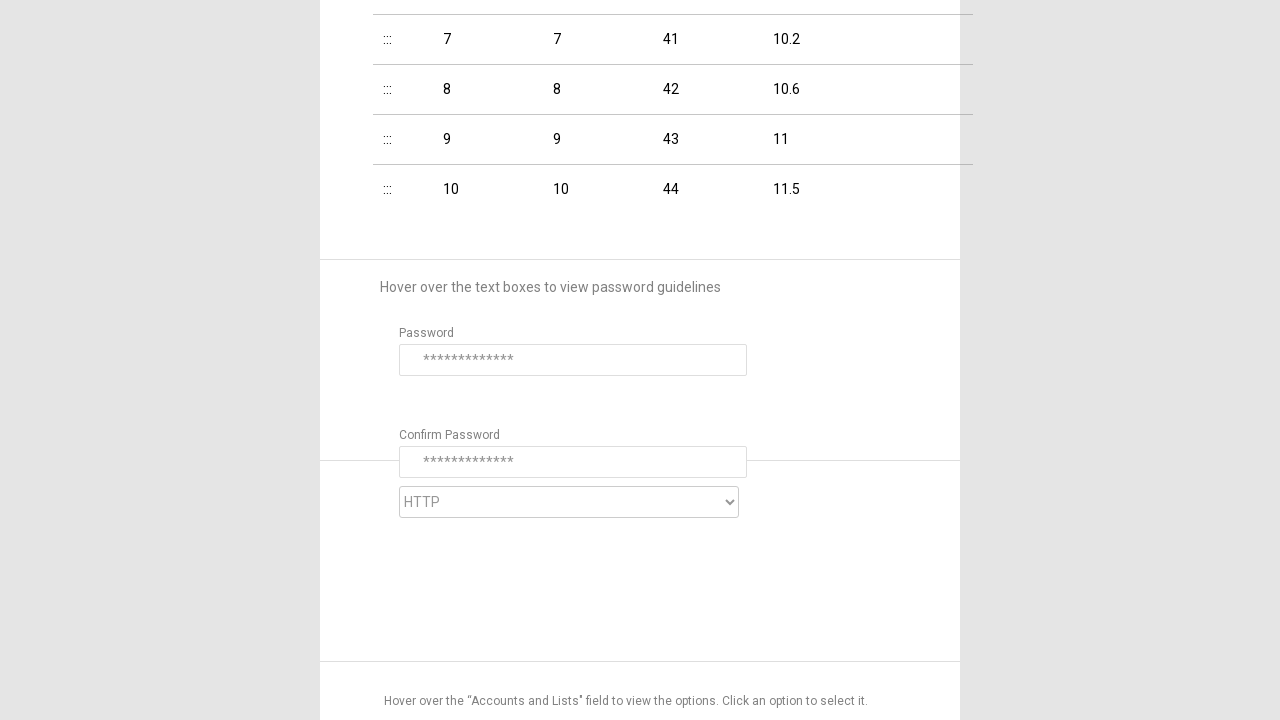

Hovered over password field at (573, 360) on xpath=//div[@class='Mouse_section4']/input[@type='password'][1]
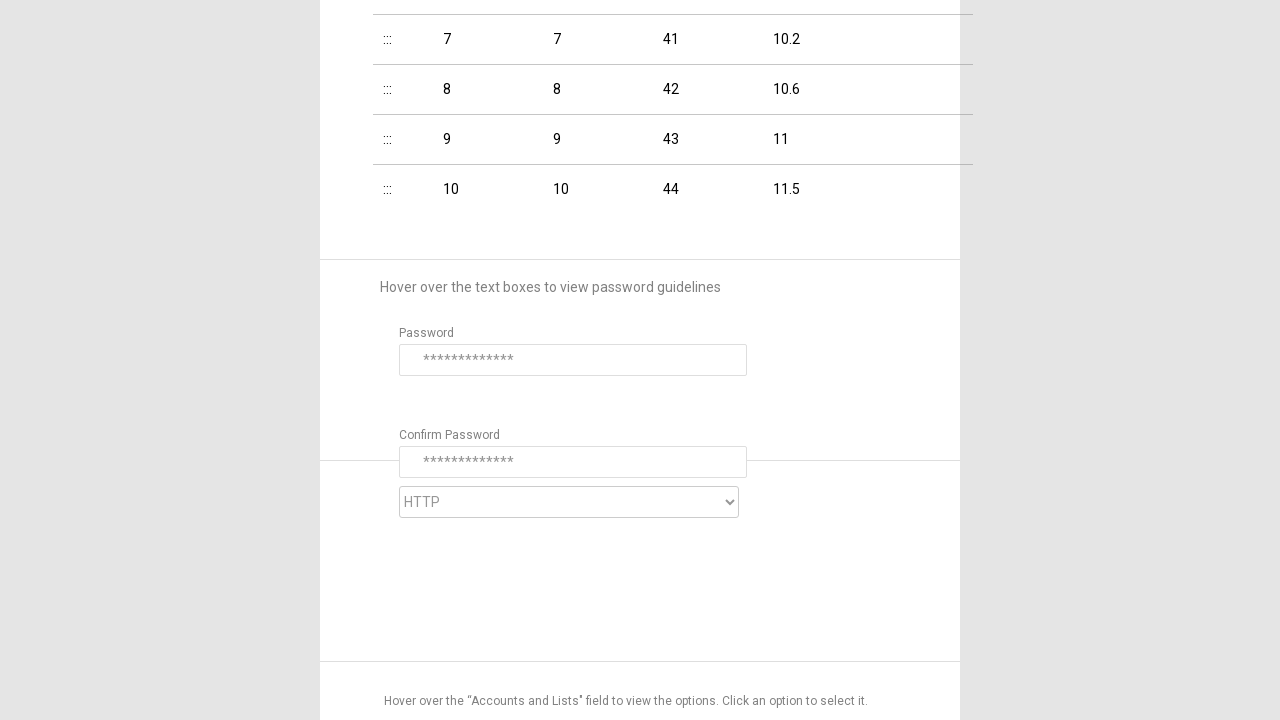

Waited for 5 seconds
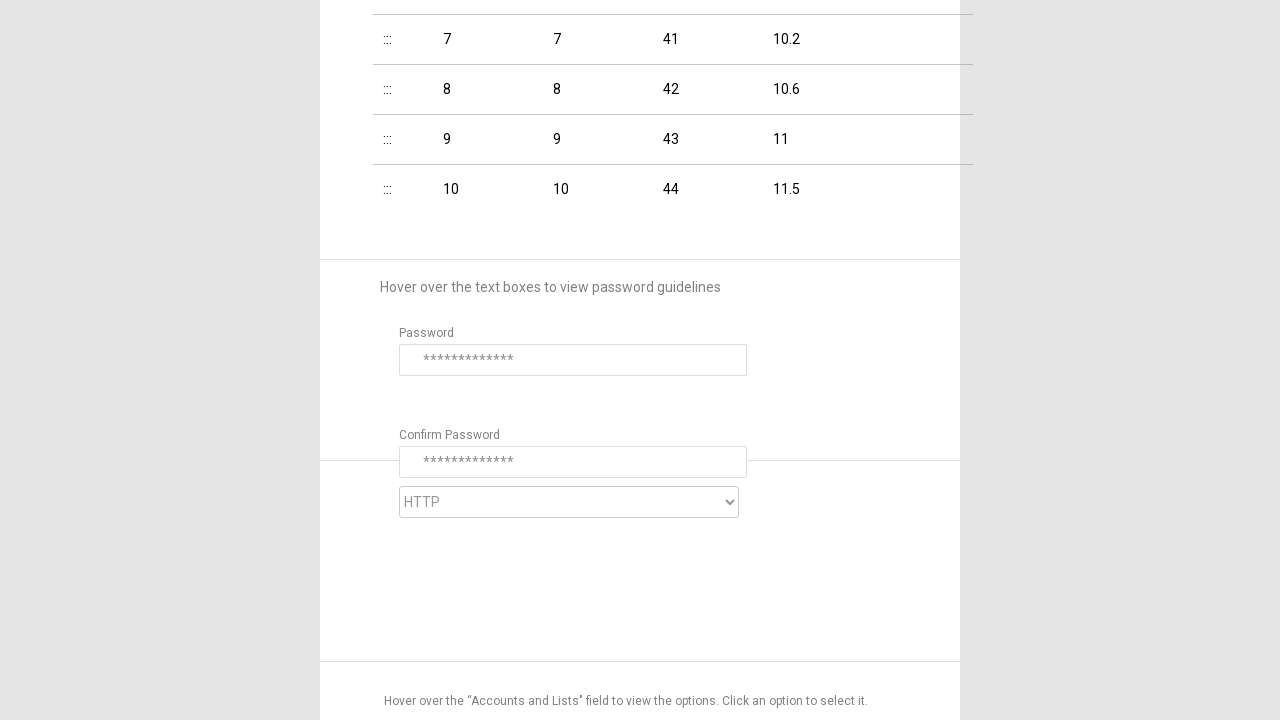

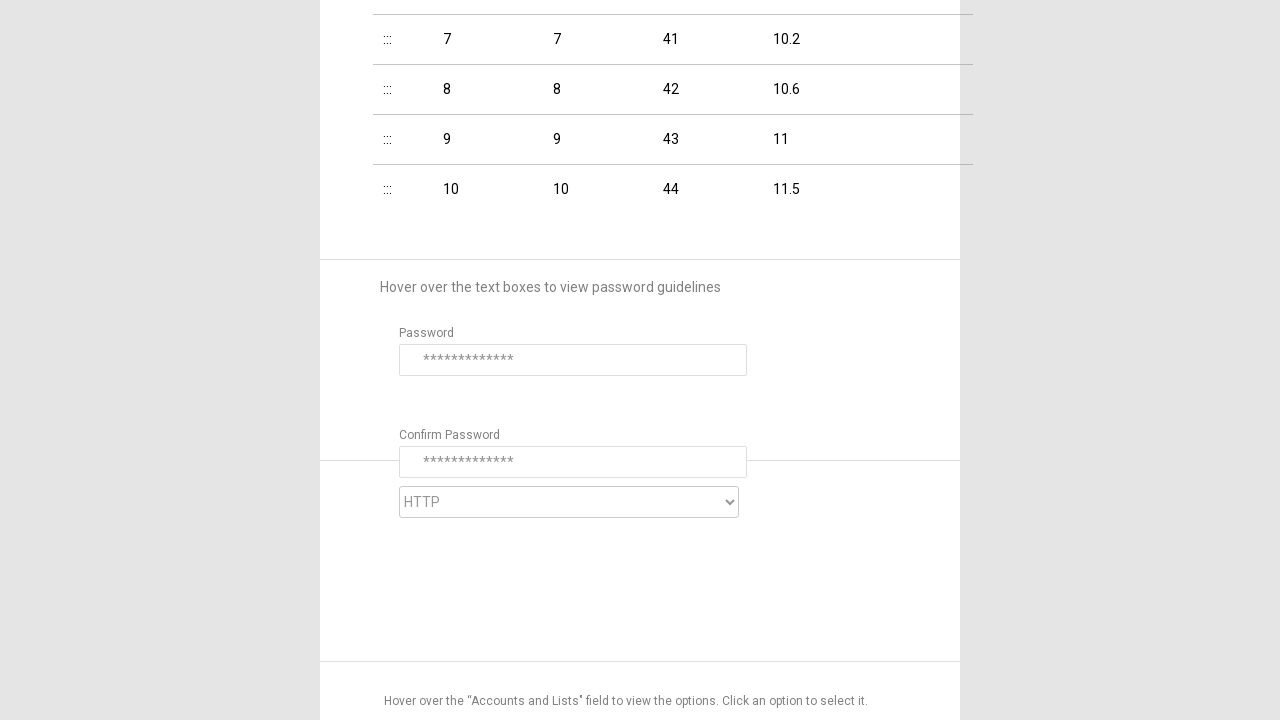